Tests a registration form by filling in first name, last name, and city fields, then submitting and verifying the success message.

Starting URL: http://suninjuly.github.io/registration1.html

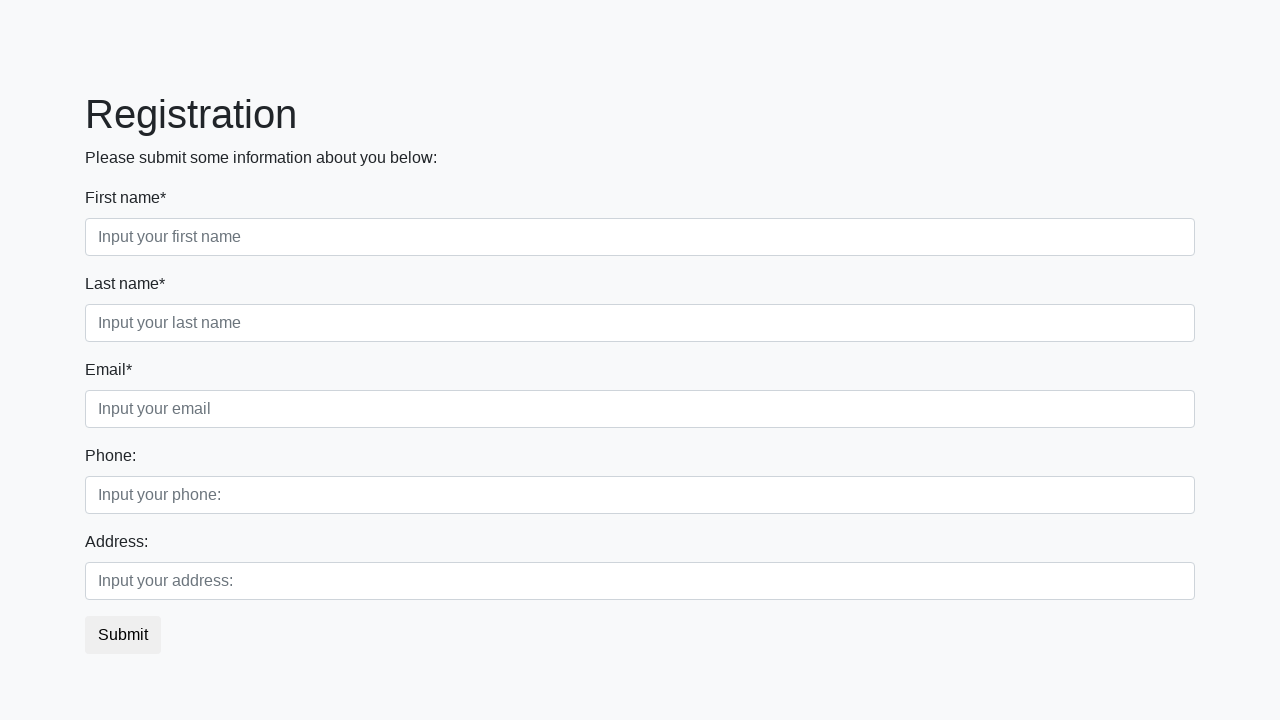

Filled first name field with 'Ivan' on .first[required='']
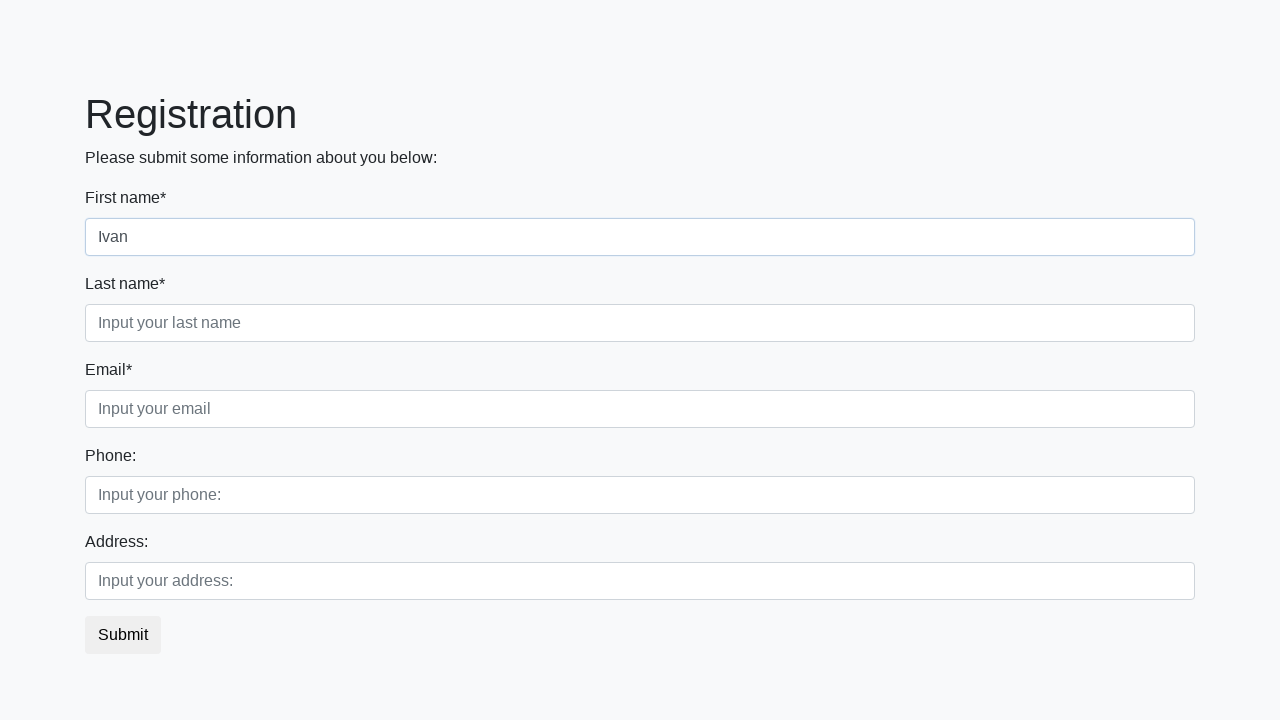

Filled last name field with 'Petrov' on .second[required='']
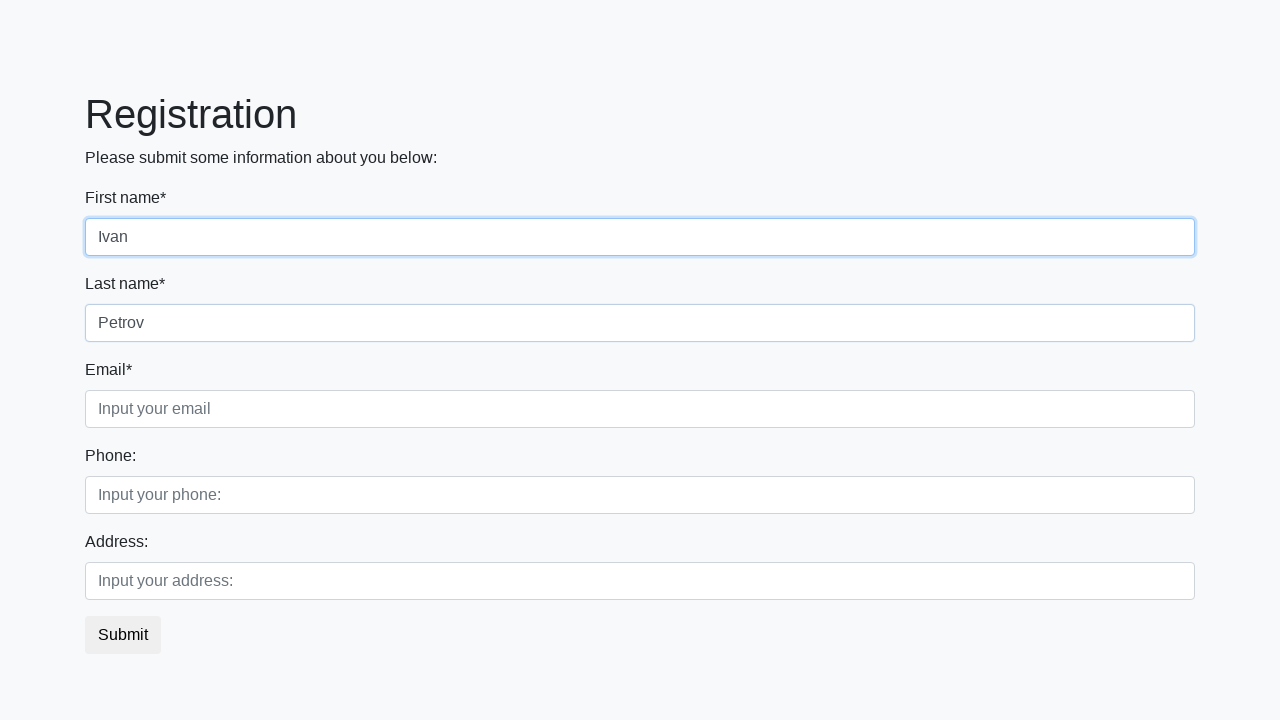

Filled city field with 'Smolensk' on .third[required='']
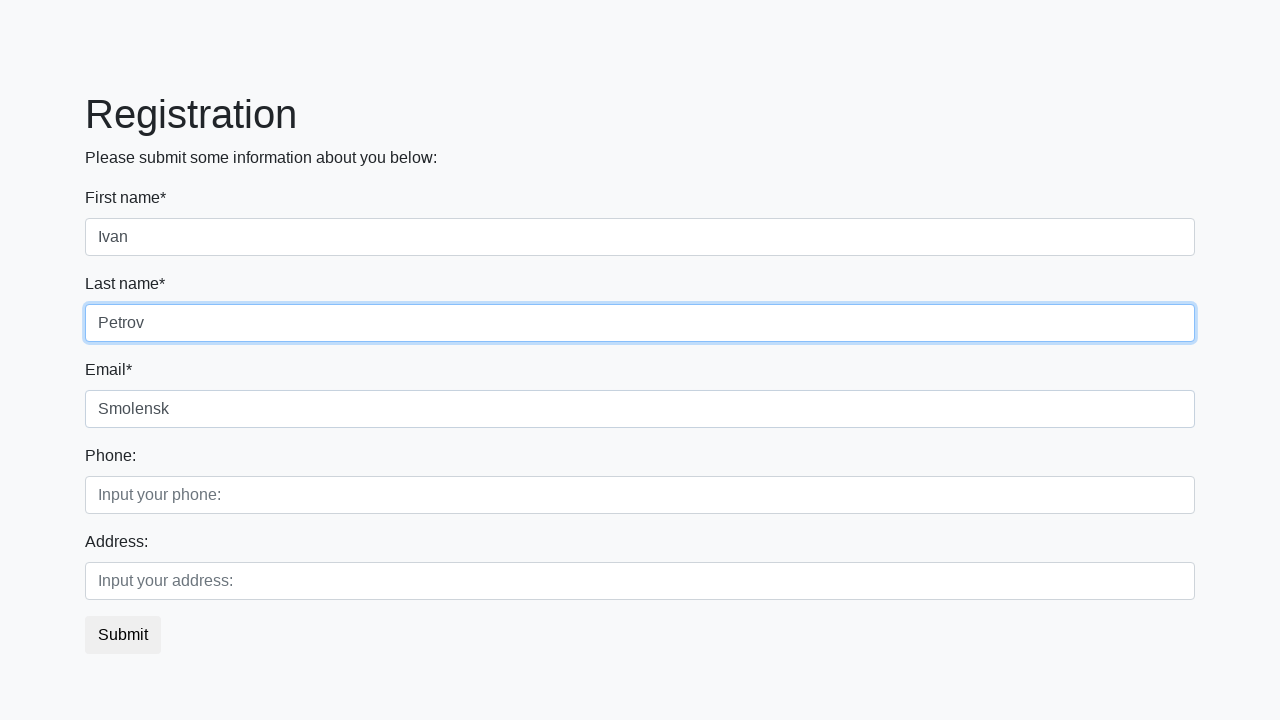

Clicked submit button to register at (123, 635) on button.btn
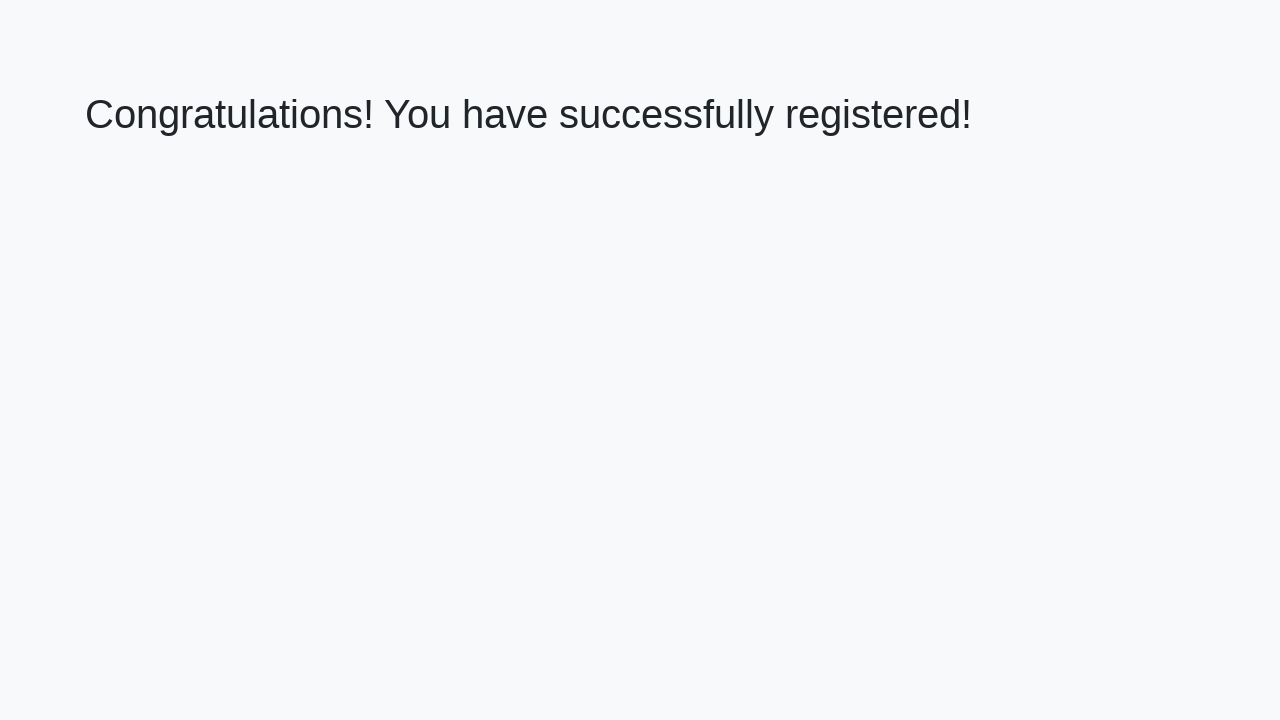

Success message heading loaded
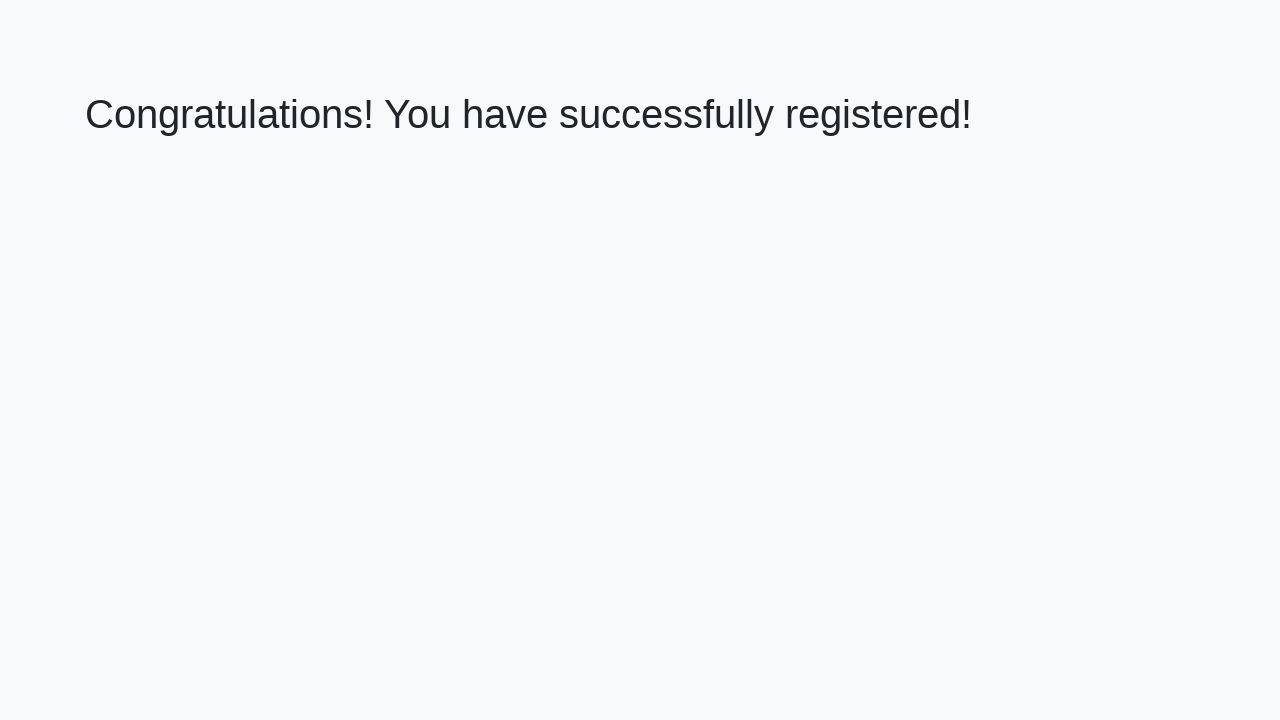

Retrieved success message text
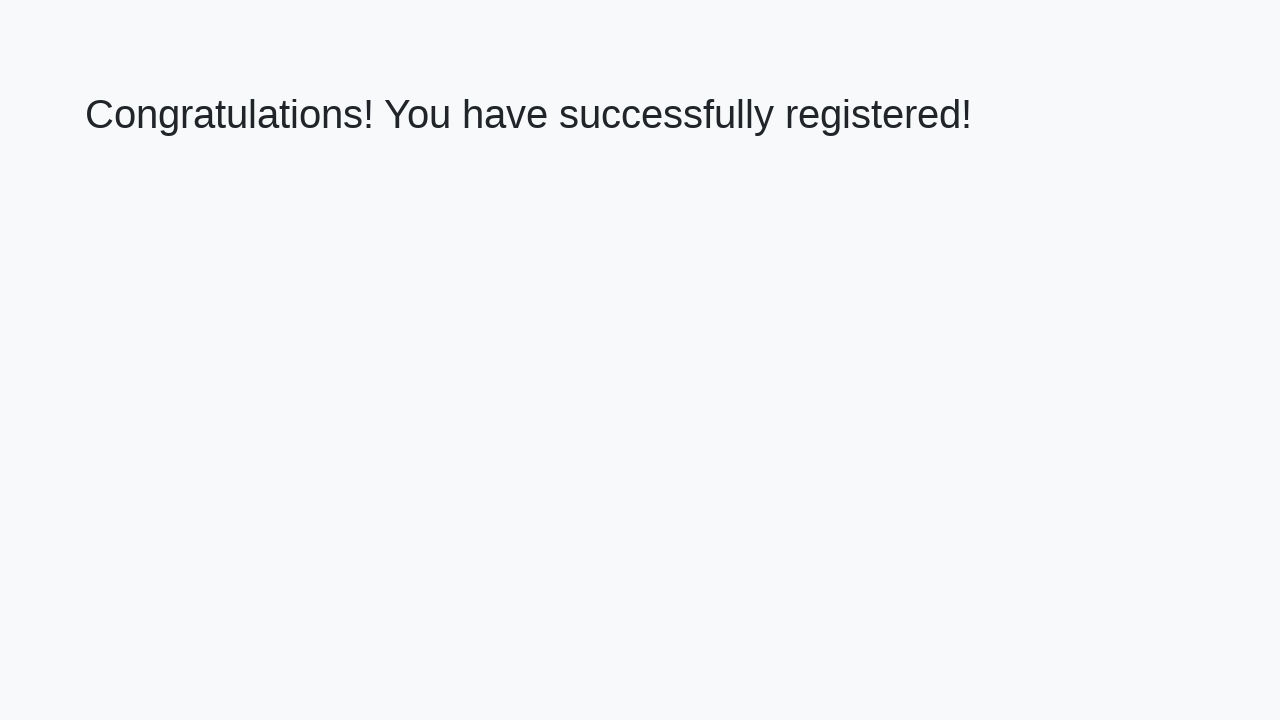

Verified success message matches expected text
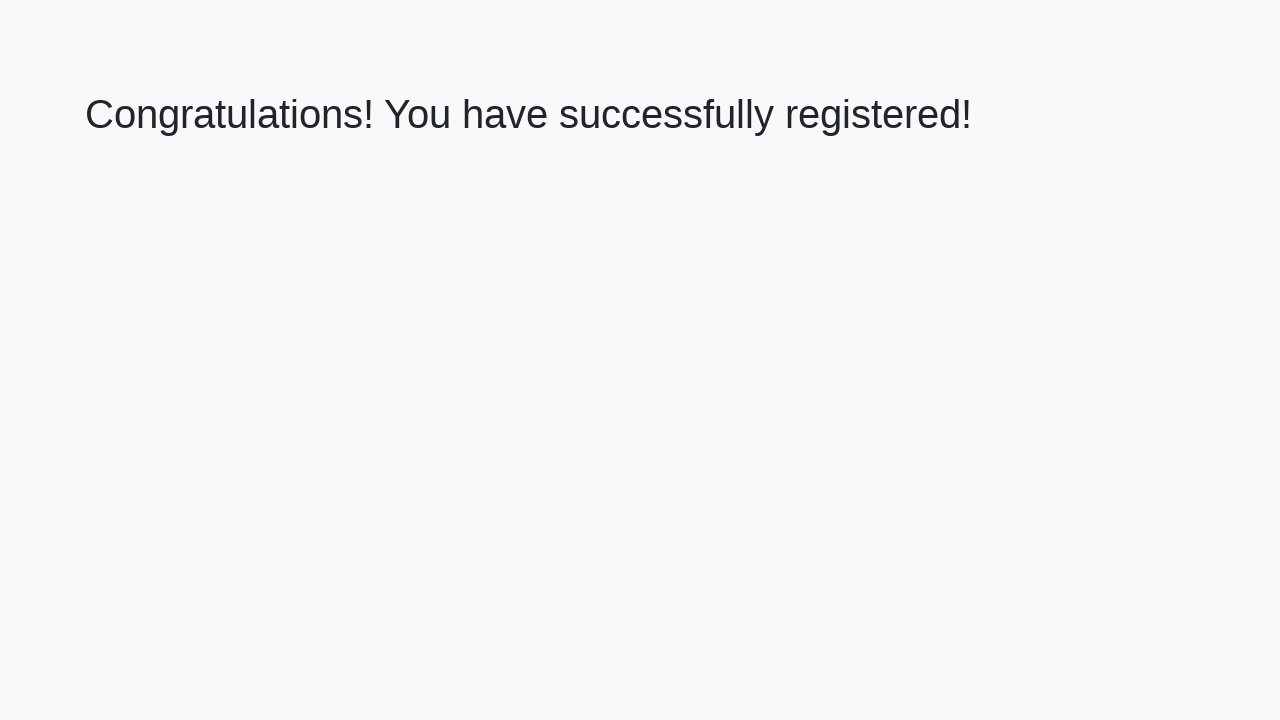

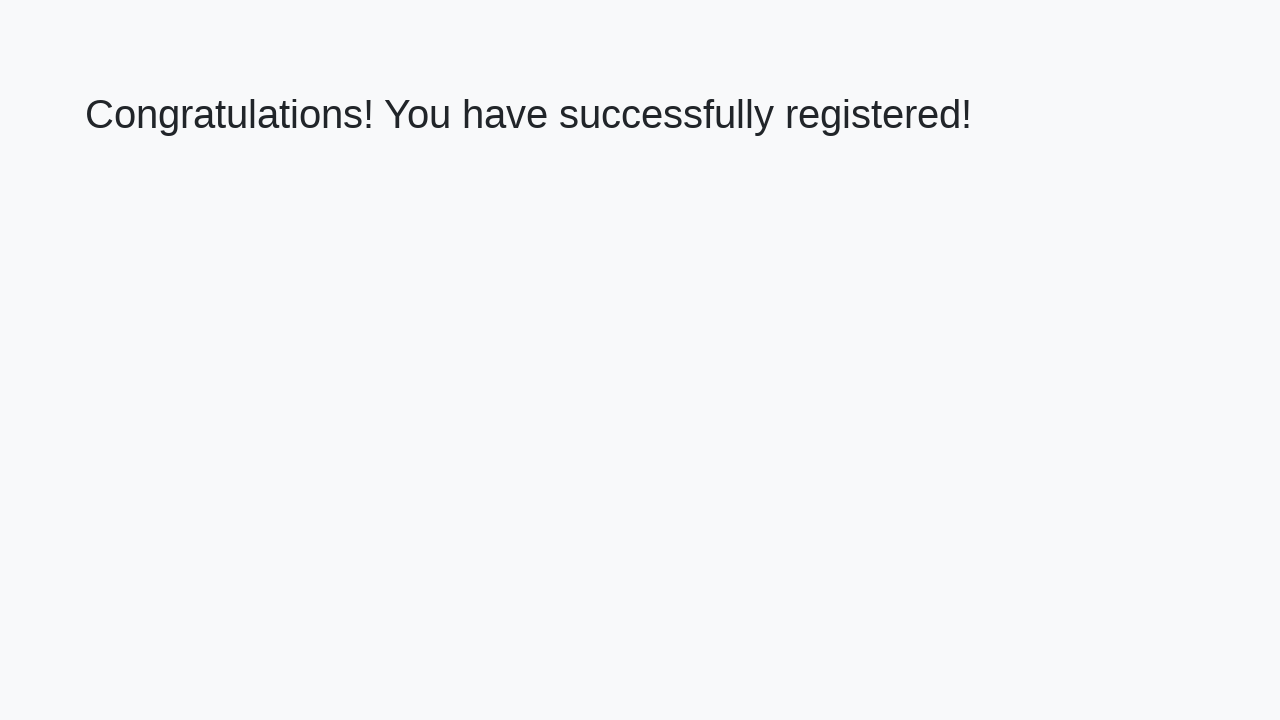